Tests a registration form by filling in first name, last name, and email fields in the first block, then submitting the form and verifying the success message.

Starting URL: http://suninjuly.github.io/registration1.html

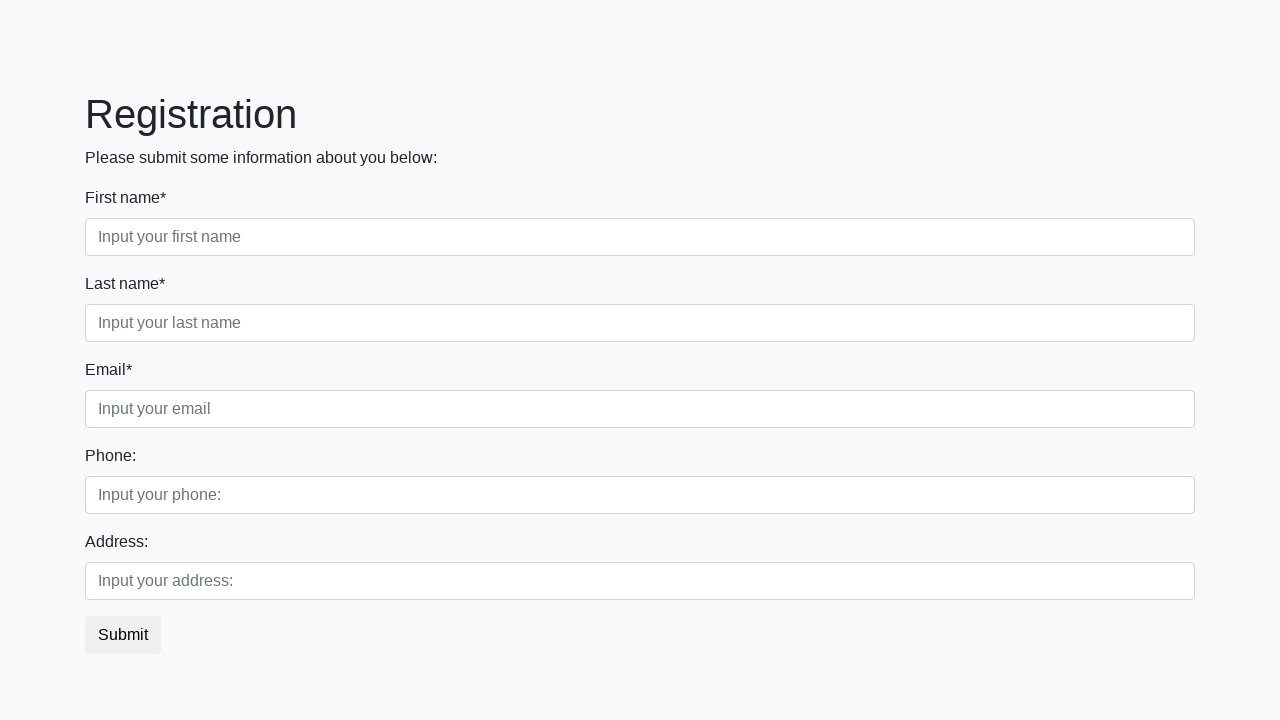

Filled first name field with 'Irina' on .first_block input.form-control.first
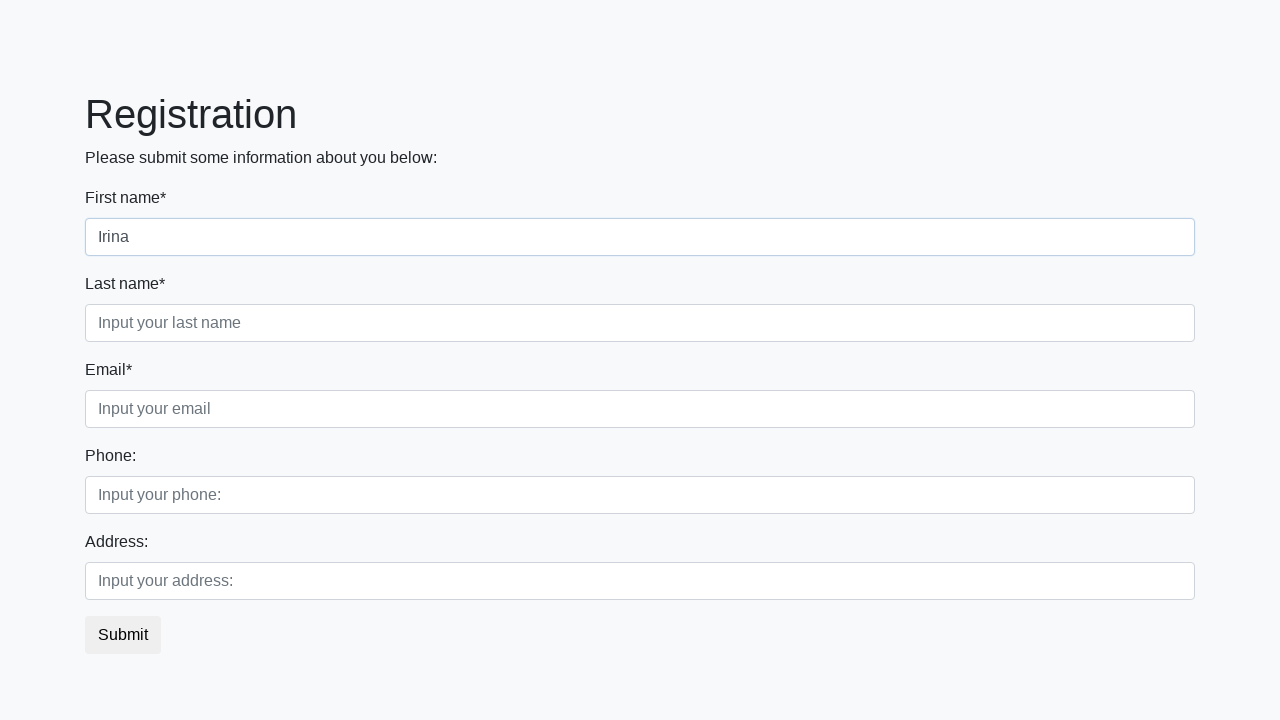

Filled last name field with 'Shelter' on .first_block input.form-control.second
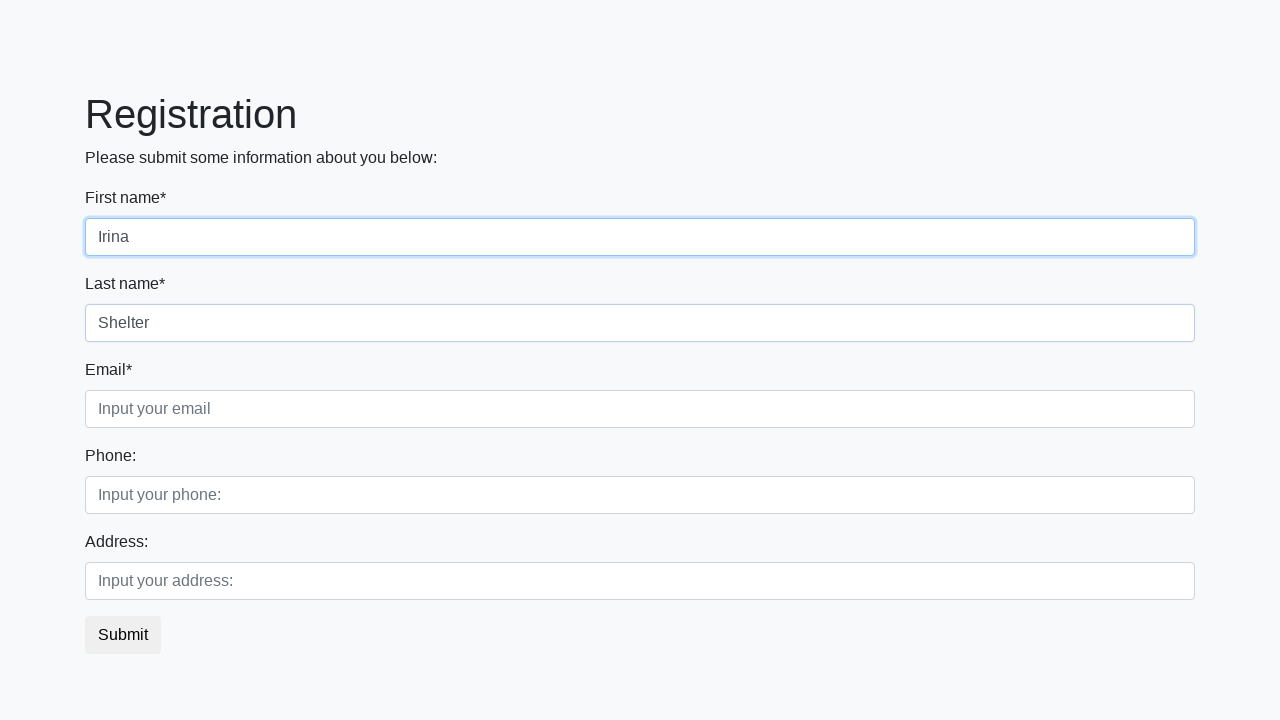

Filled email field with 'test@mail.ru' on .first_block input.form-control.third
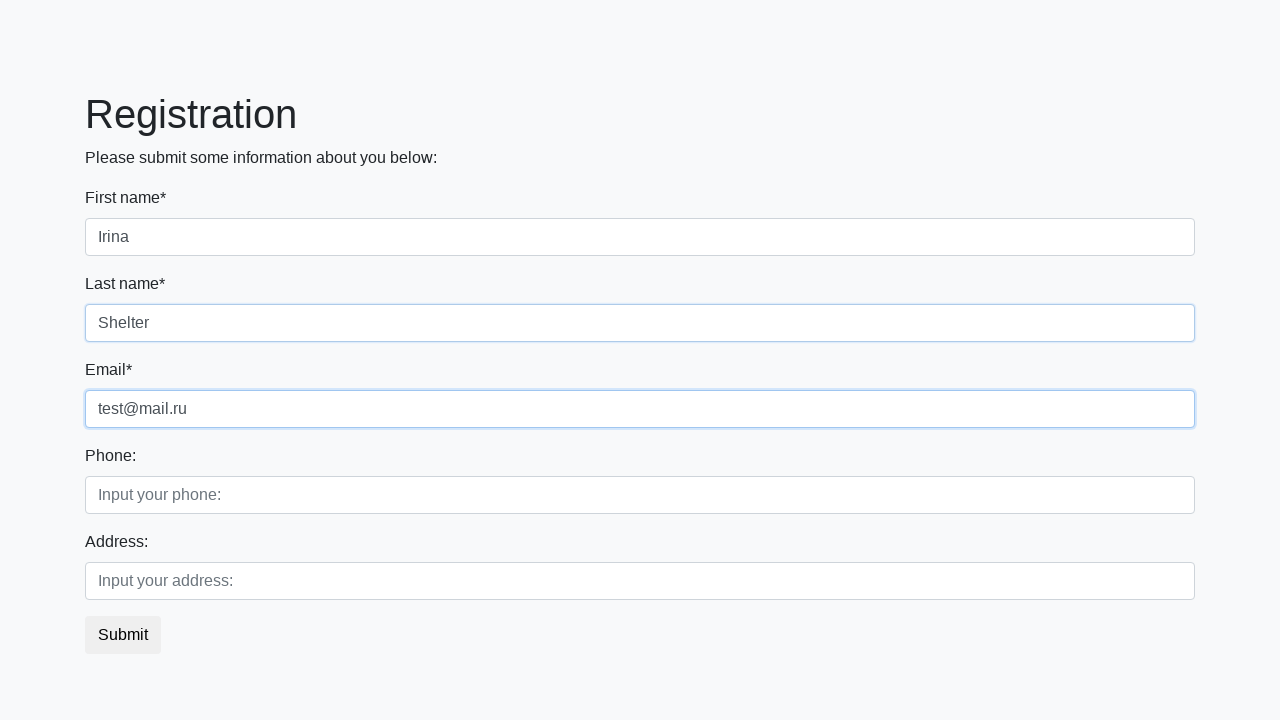

Clicked submit button to register at (123, 635) on button.btn
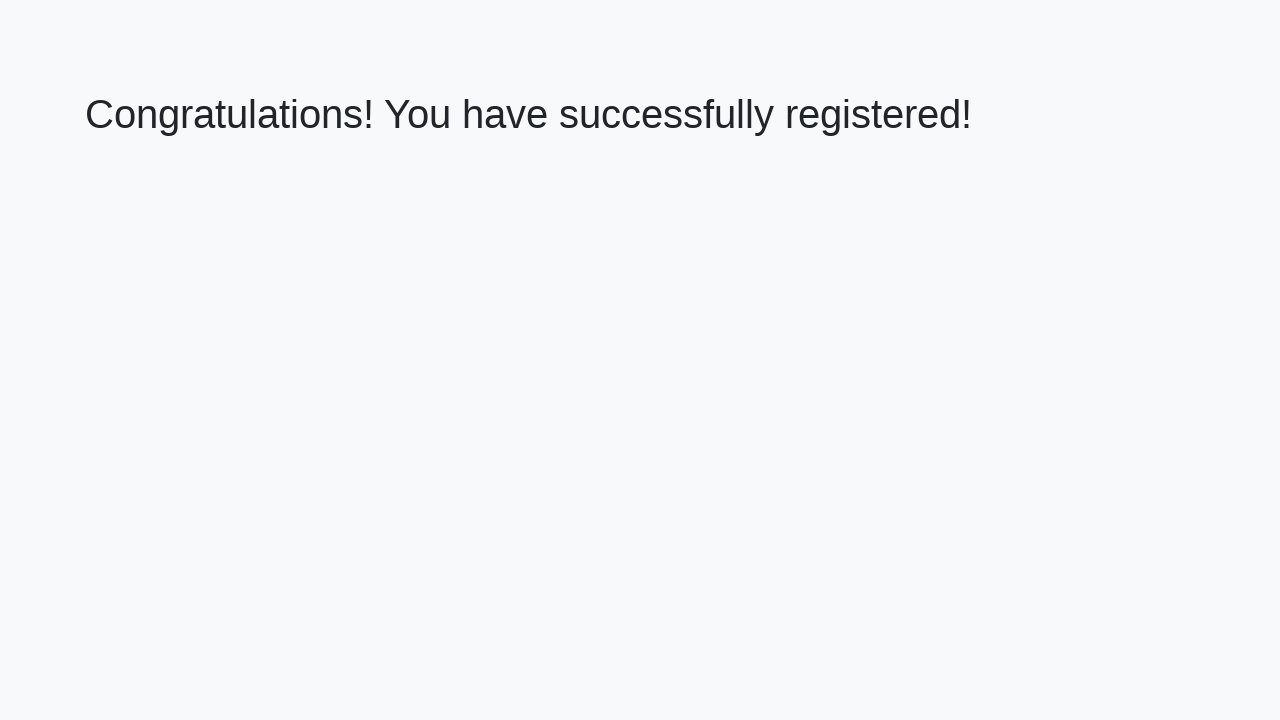

Success message element loaded
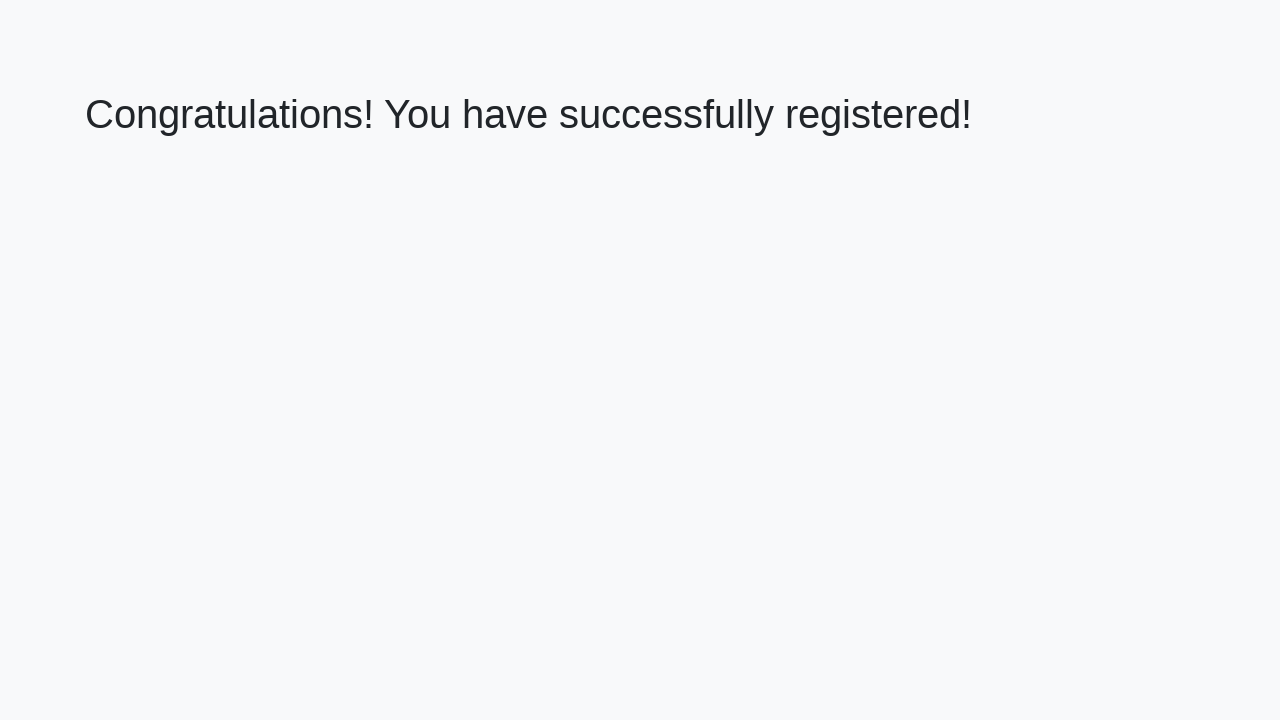

Retrieved success message: 'Congratulations! You have successfully registered!'
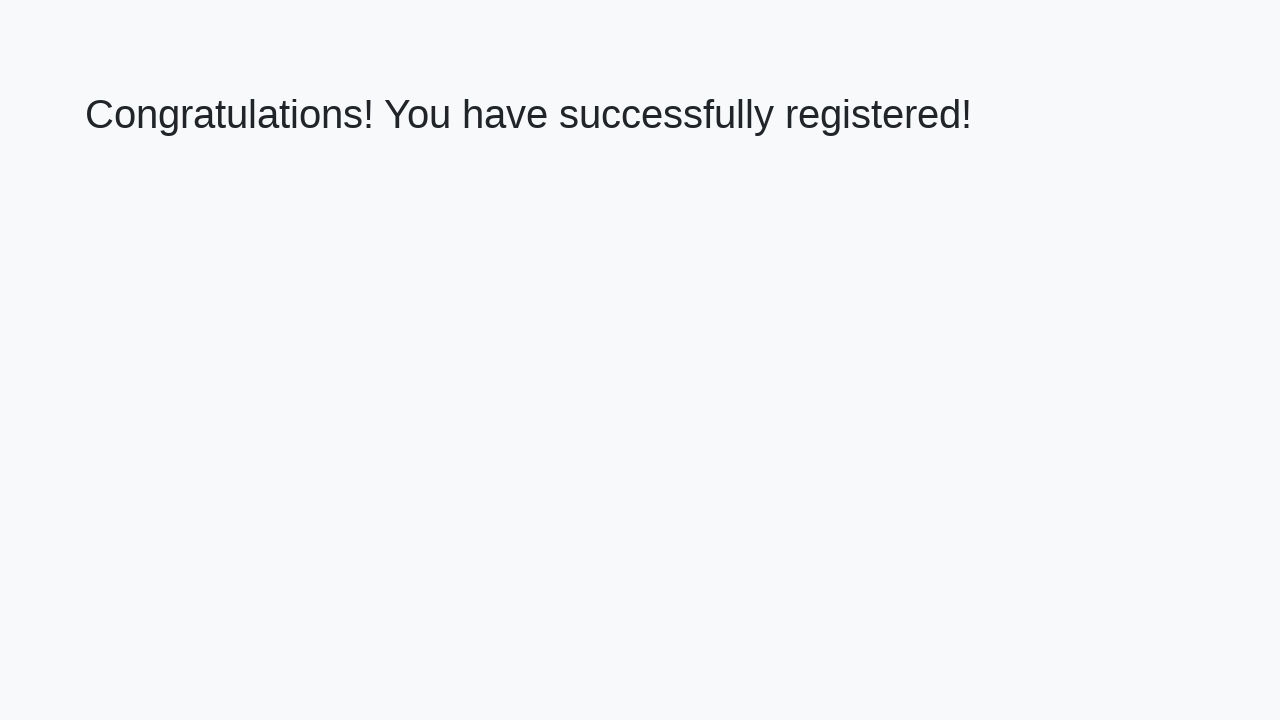

Verified success message matches expected text
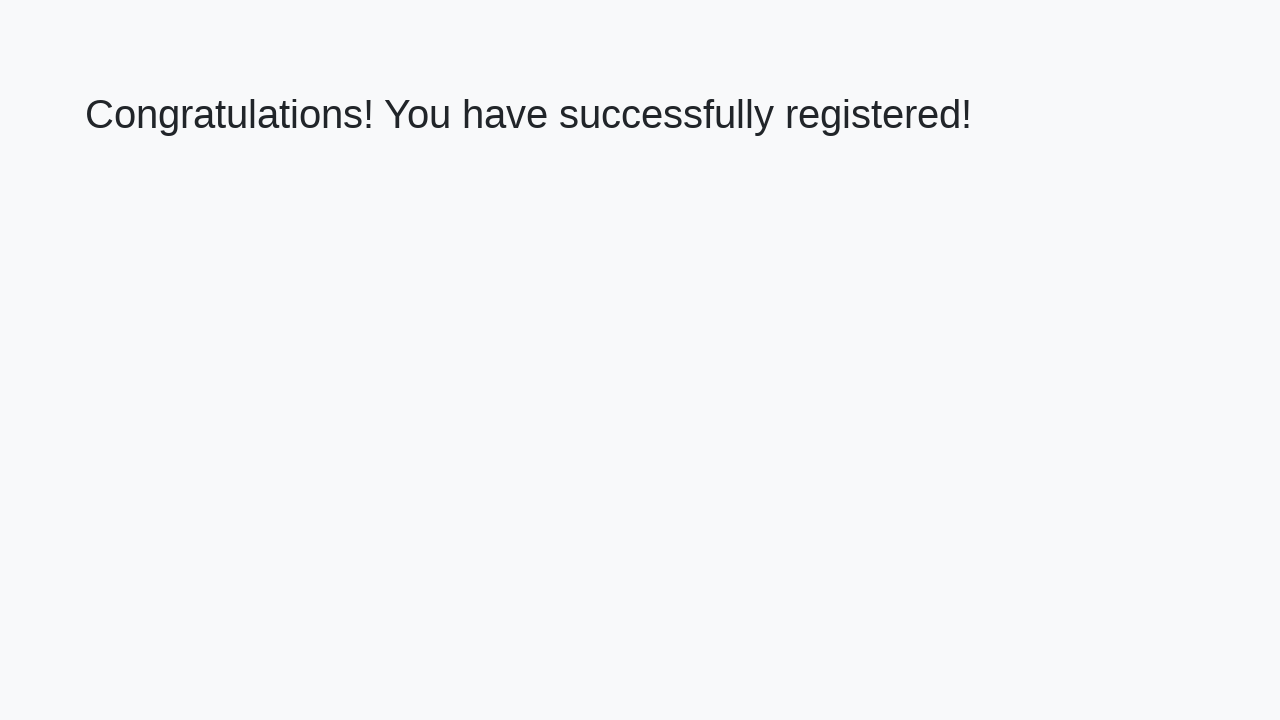

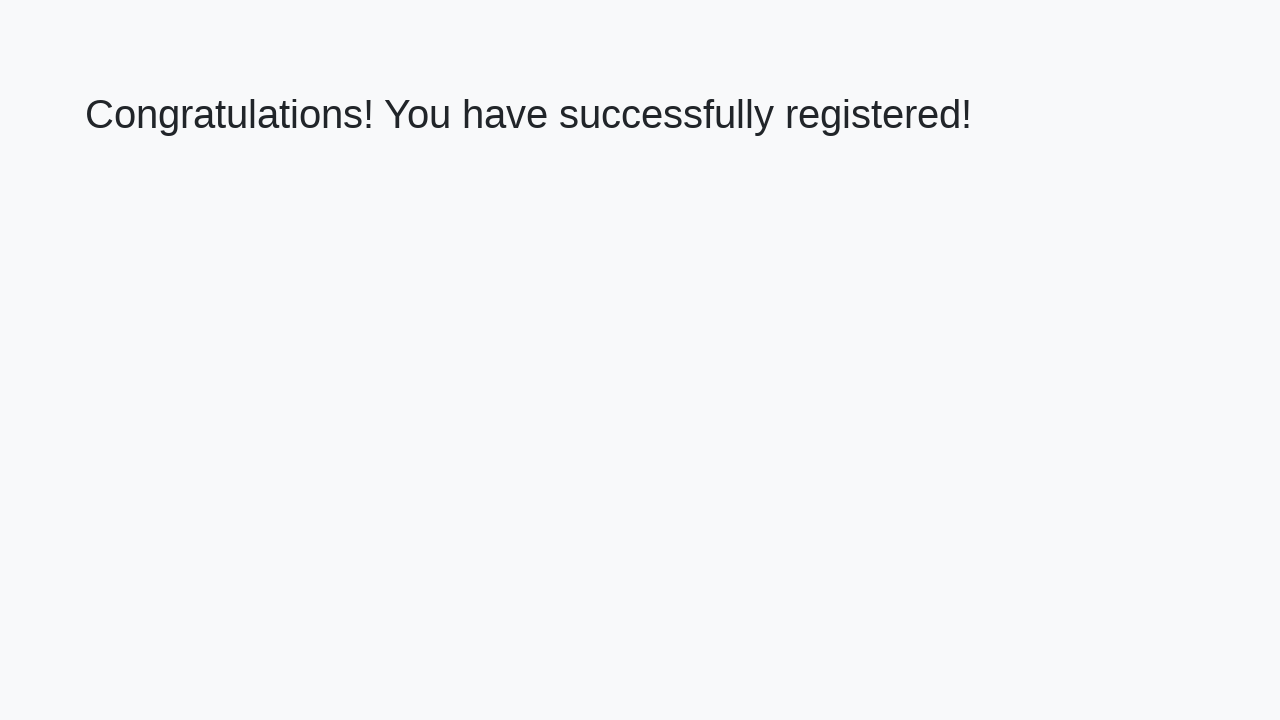